Navigates to a demo table page and waits for the table rows to load, verifying table structure is present

Starting URL: https://demoapps.qspiders.com/ui/table

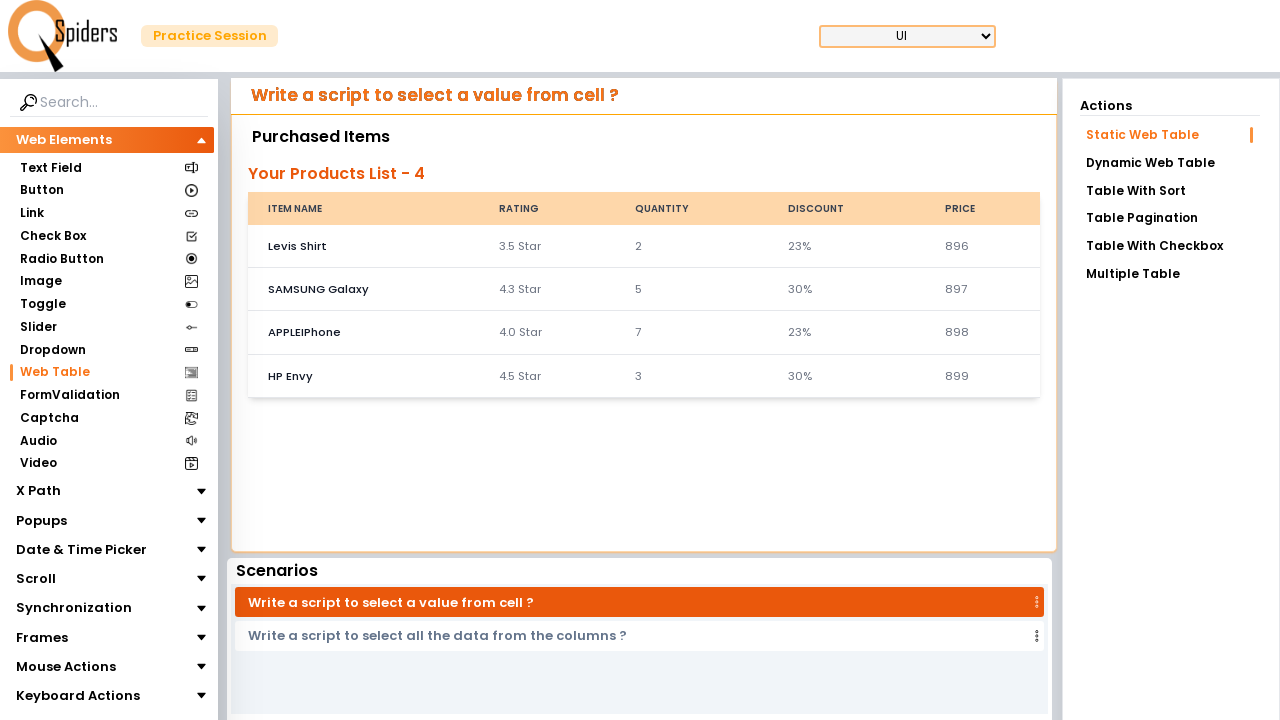

Navigated to demo table page
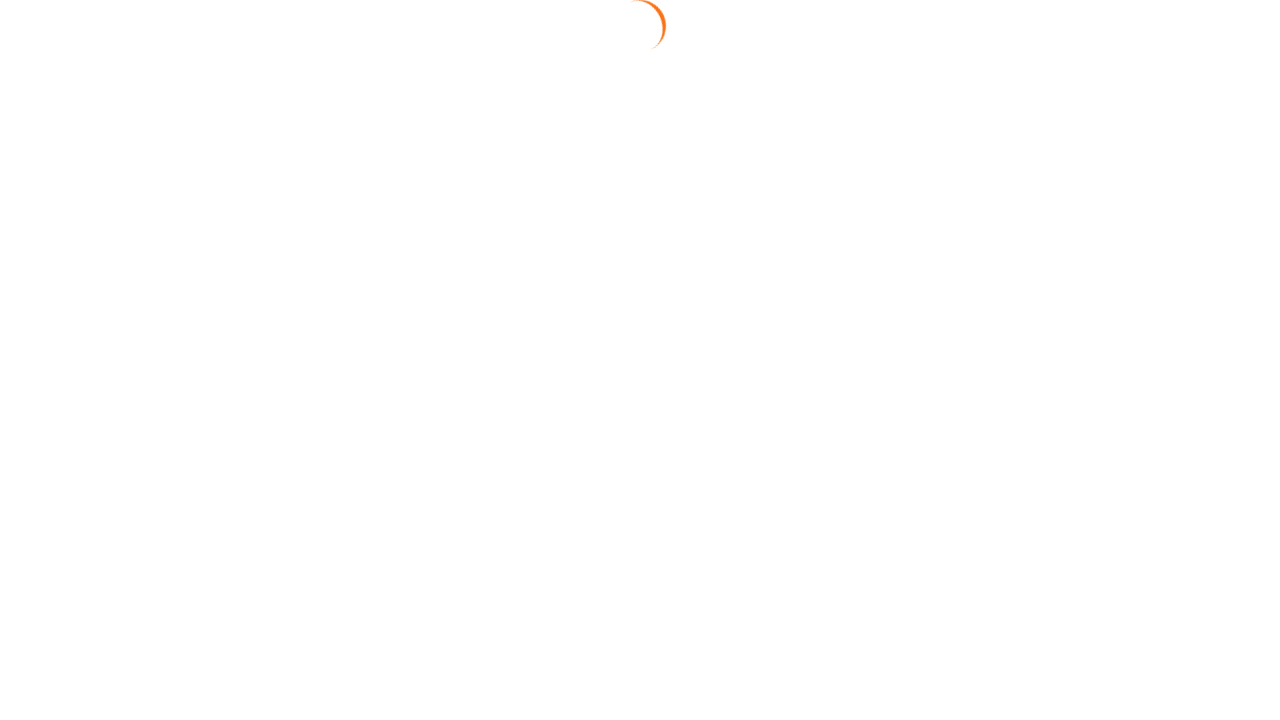

Table rows loaded successfully
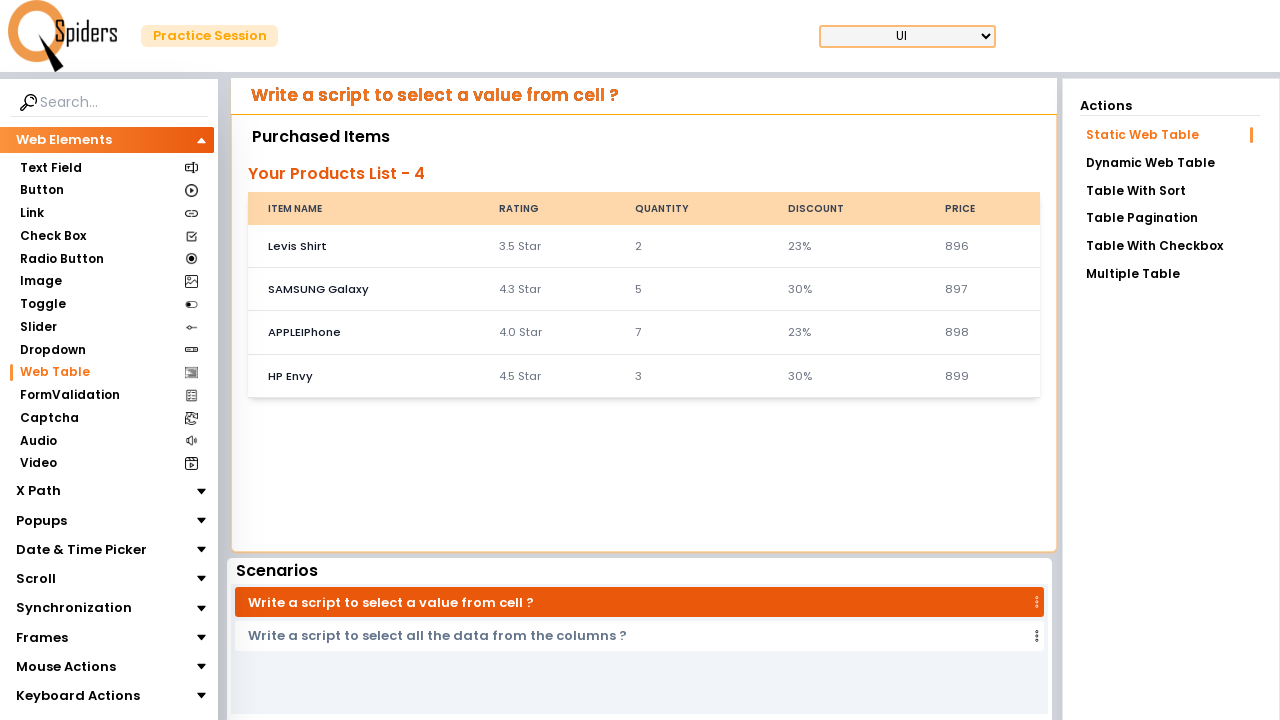

Verified table structure is present with 5 rows
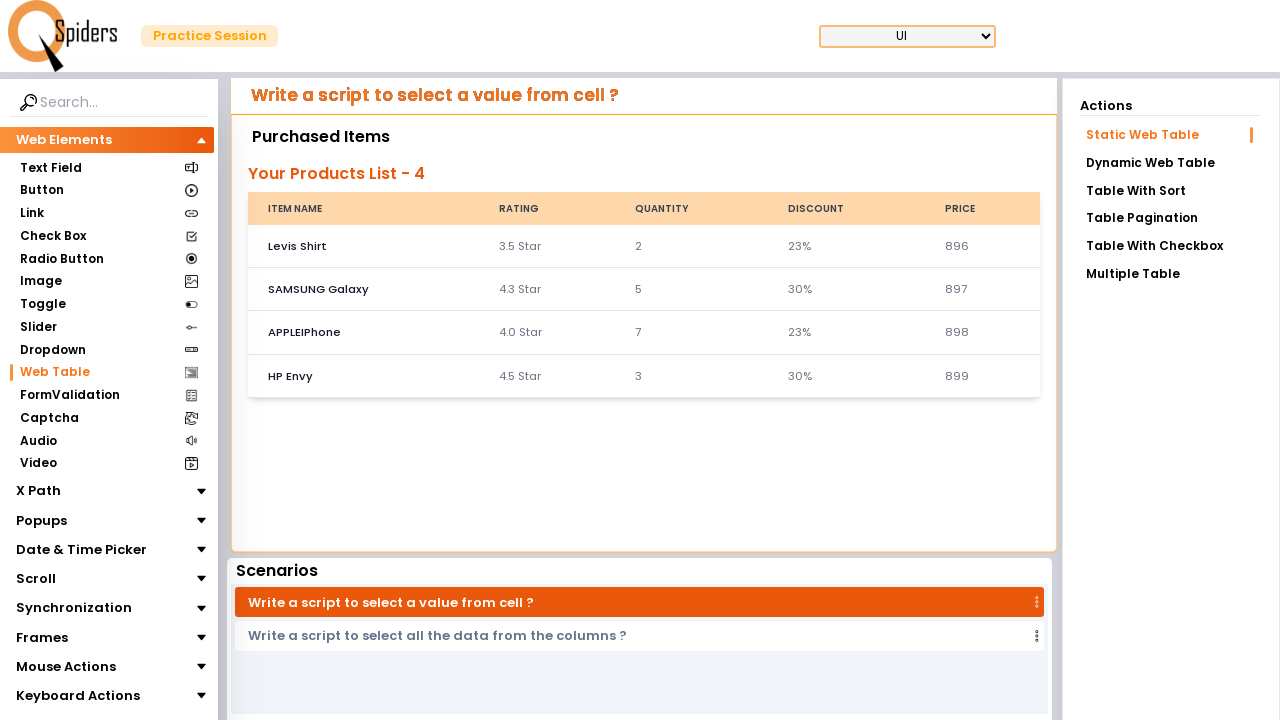

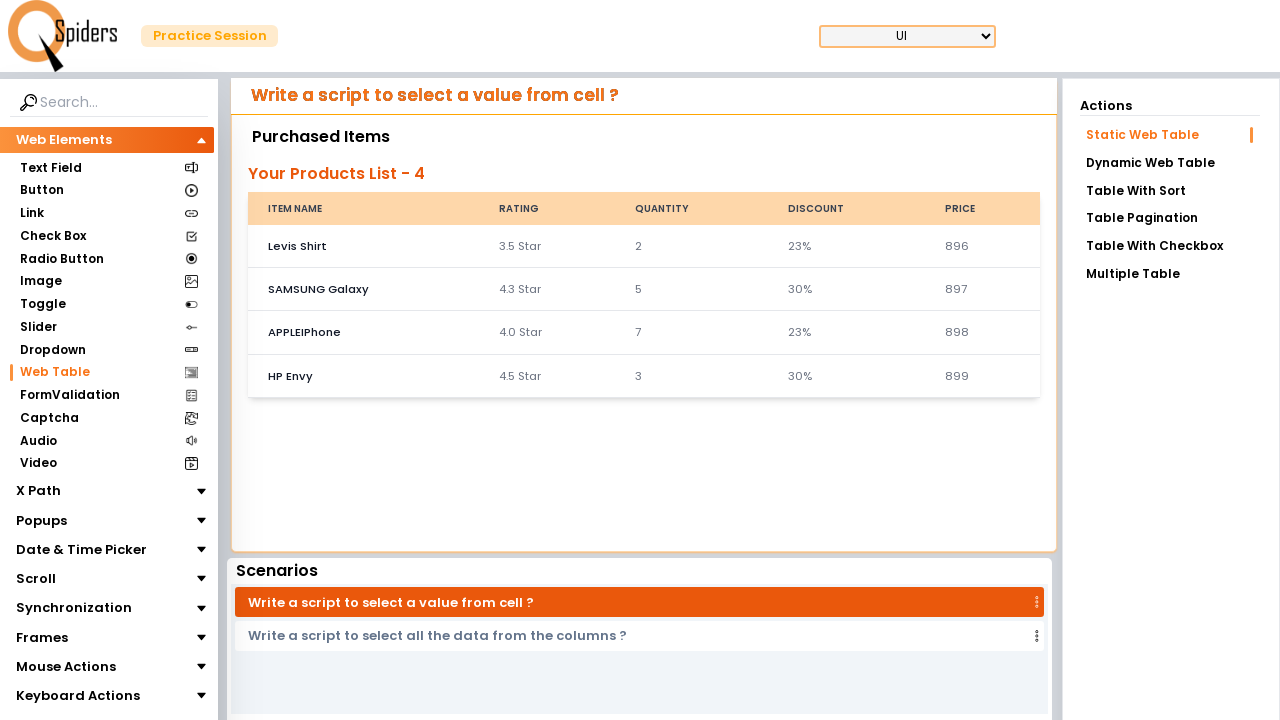